Tests dynamic element interaction by clicking a reveal button, waiting for an input field to become visible, and entering text into it

Starting URL: https://www.selenium.dev/selenium/web/dynamic.html

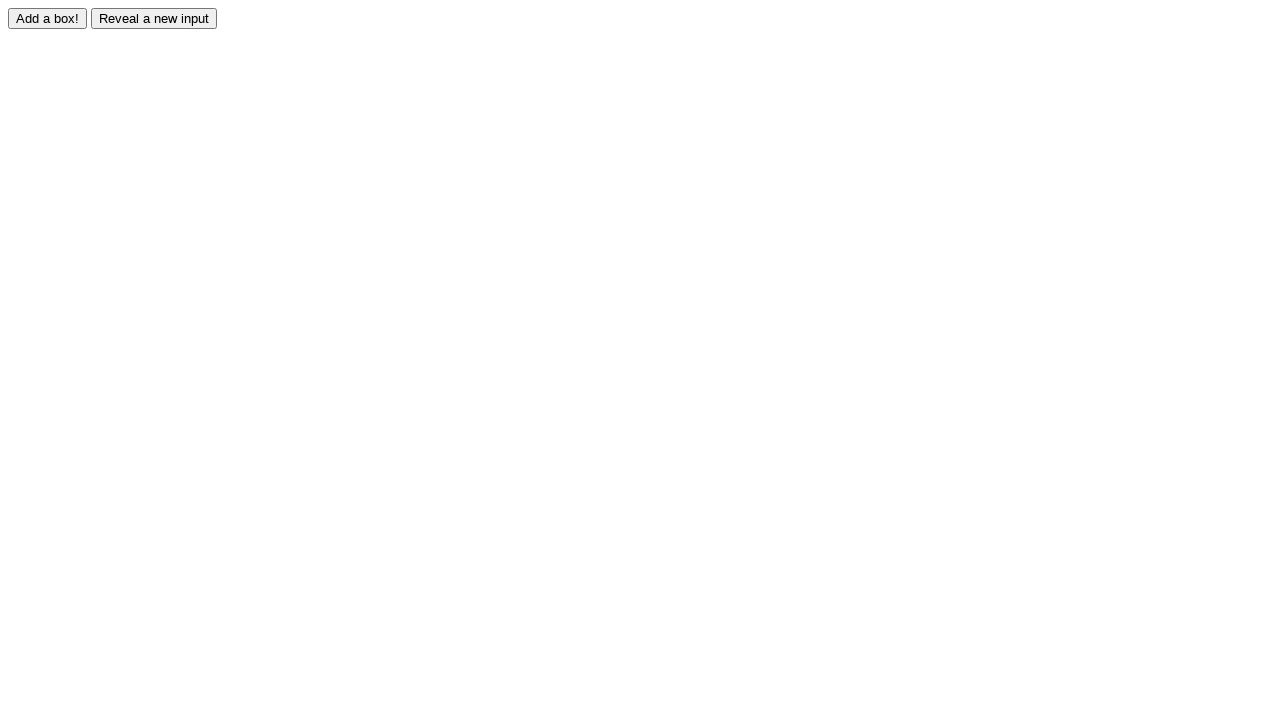

Clicked reveal button to show hidden field at (154, 18) on #reveal
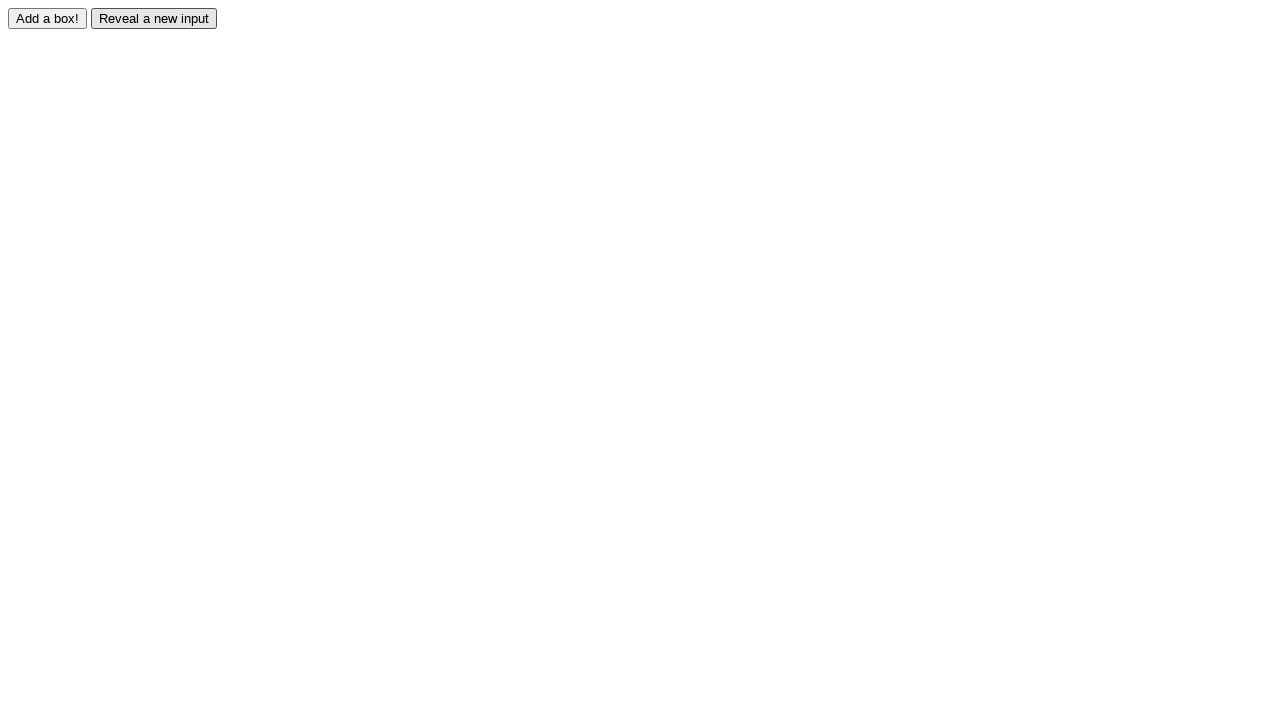

Revealed input field became visible
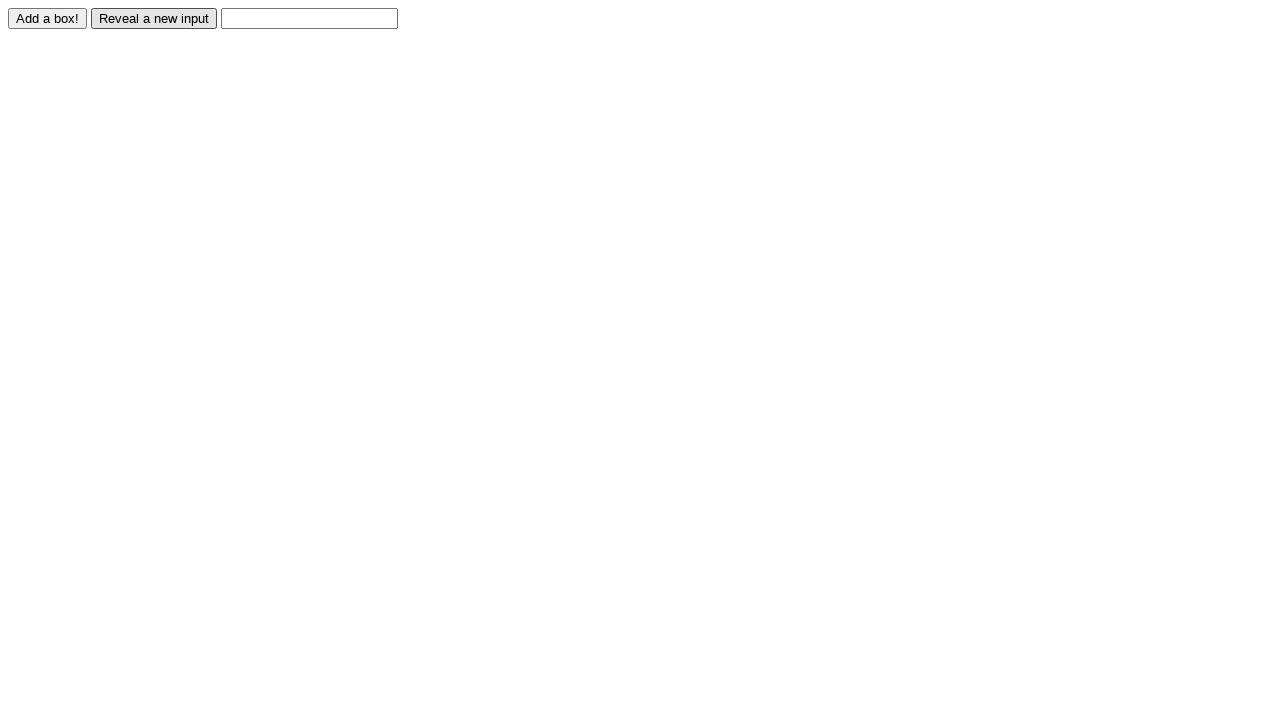

Entered text 'abdndjasj' into the revealed field on #revealed
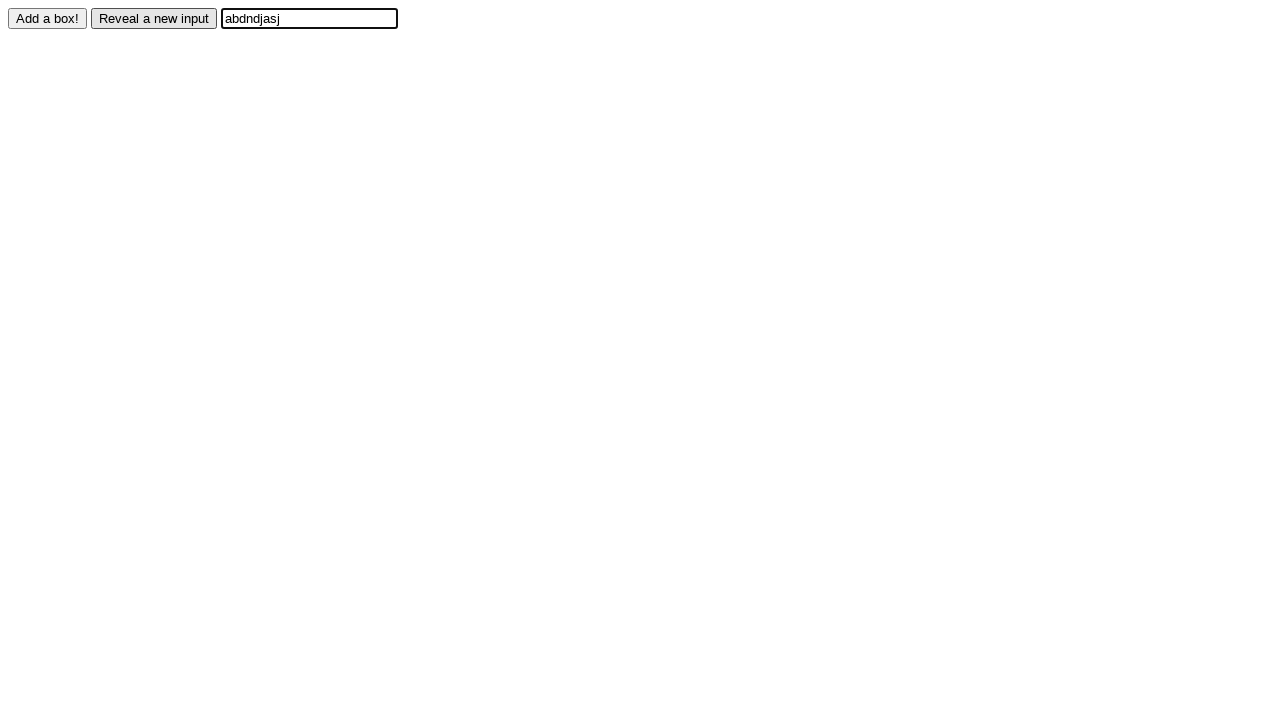

Confirmed that the text value was successfully set in the revealed field
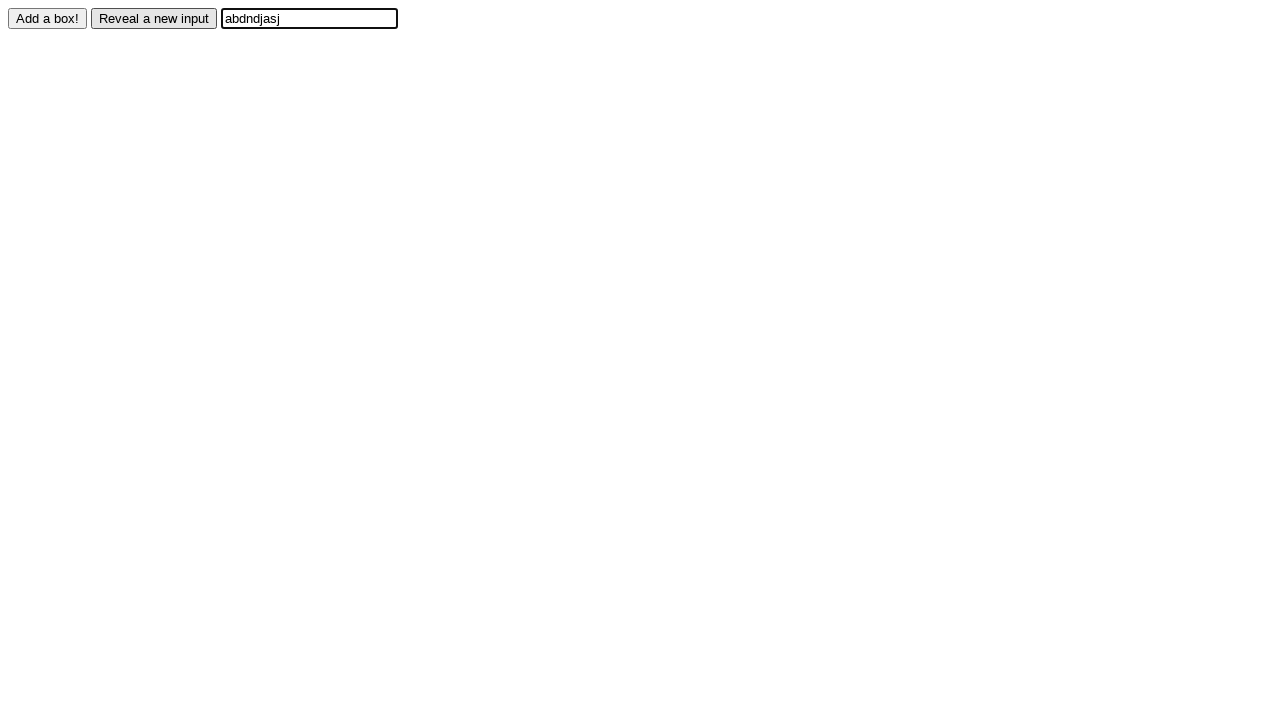

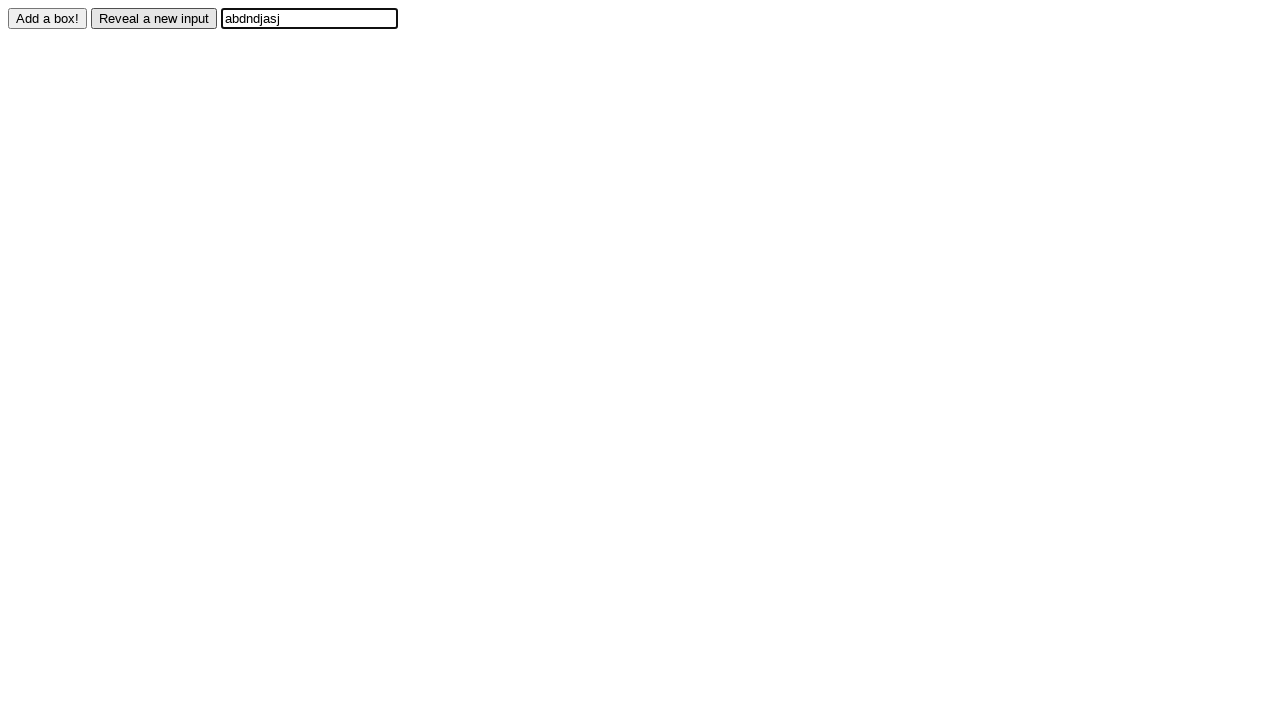